Basic browser navigation test that navigates to Rahul Shetty Academy website and verifies the page loads by checking the title and URL are accessible.

Starting URL: https://rahulshettyacademy.com/

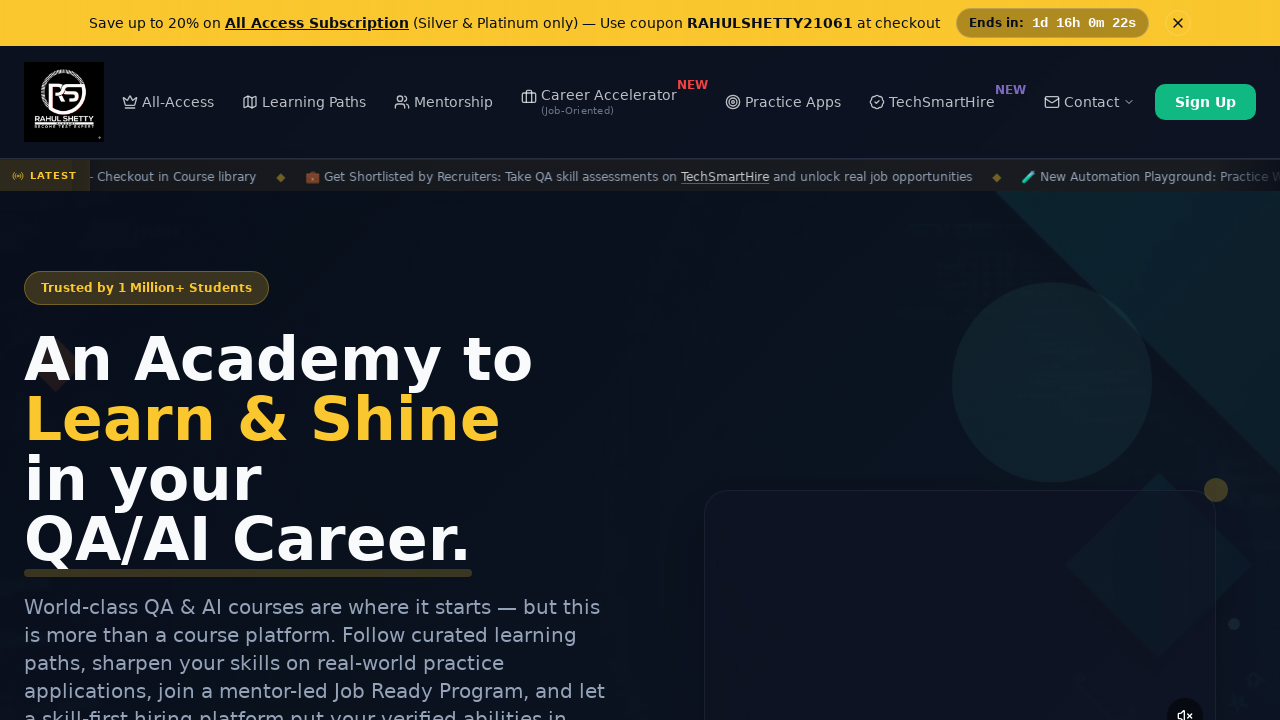

Waited for page to reach domcontentloaded state
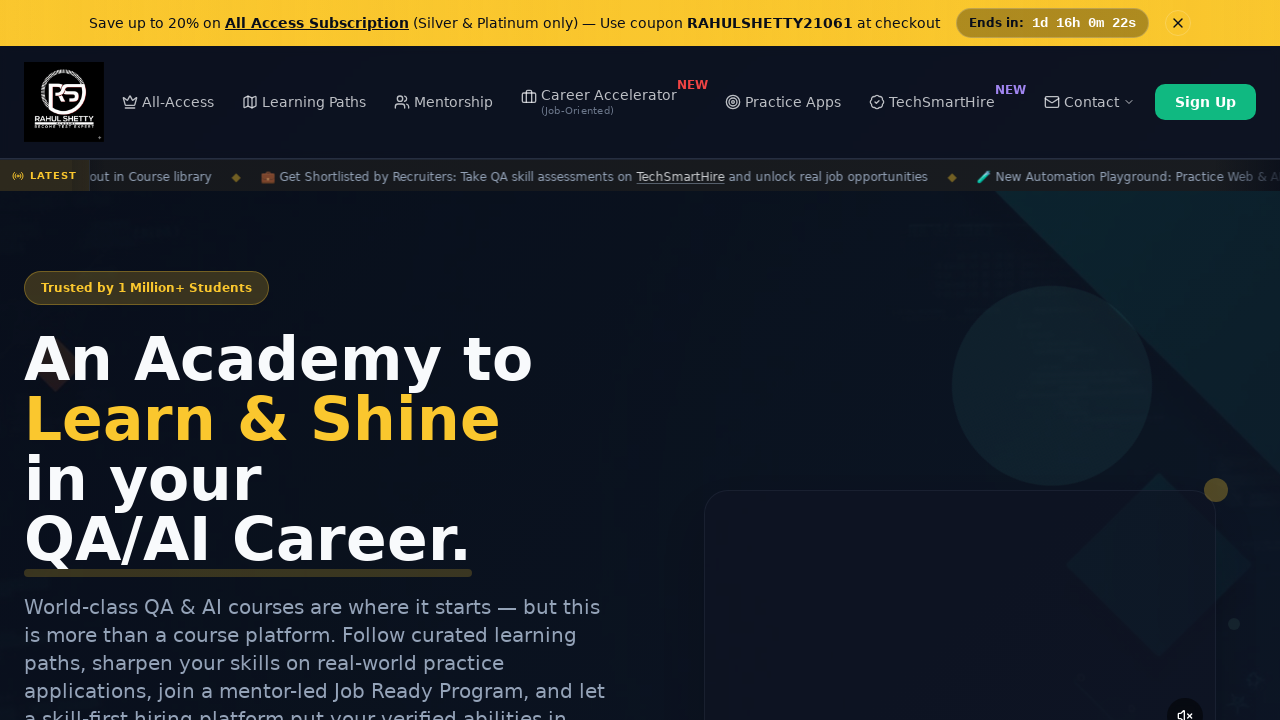

Retrieved page title: Rahul Shetty Academy | QA Automation, Playwright, AI Testing & Online Training
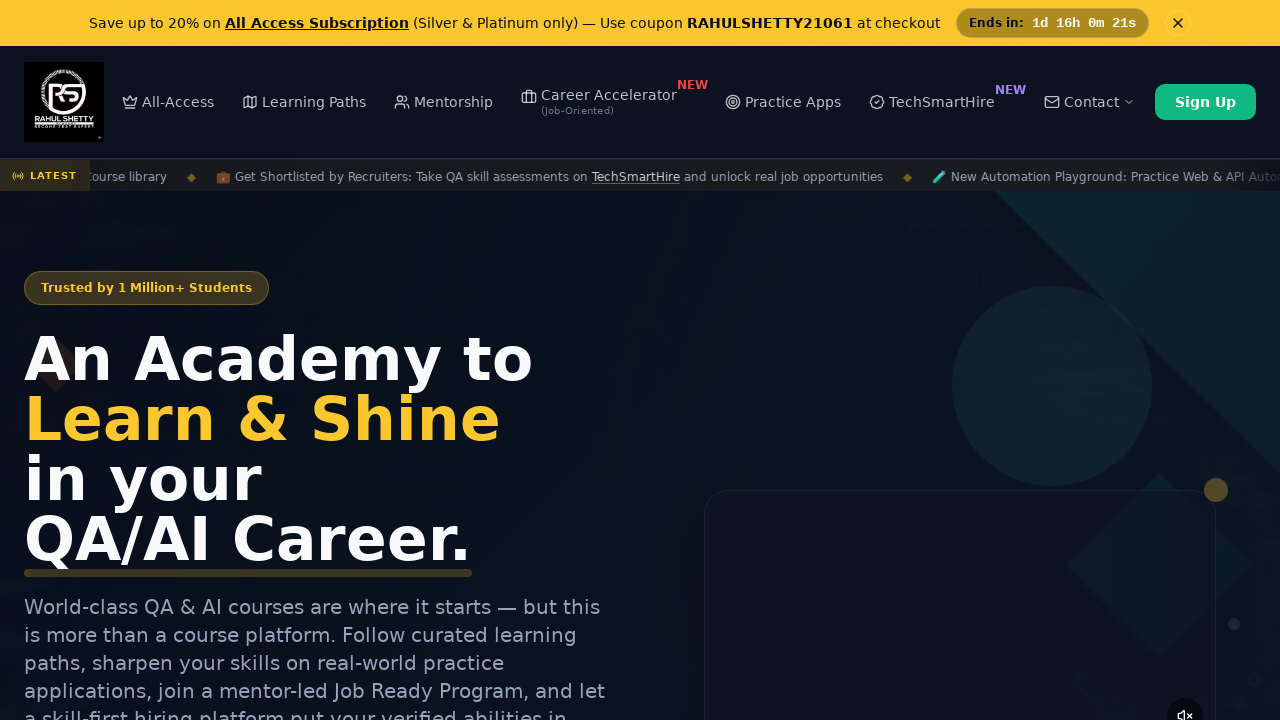

Retrieved current URL: https://rahulshettyacademy.com/
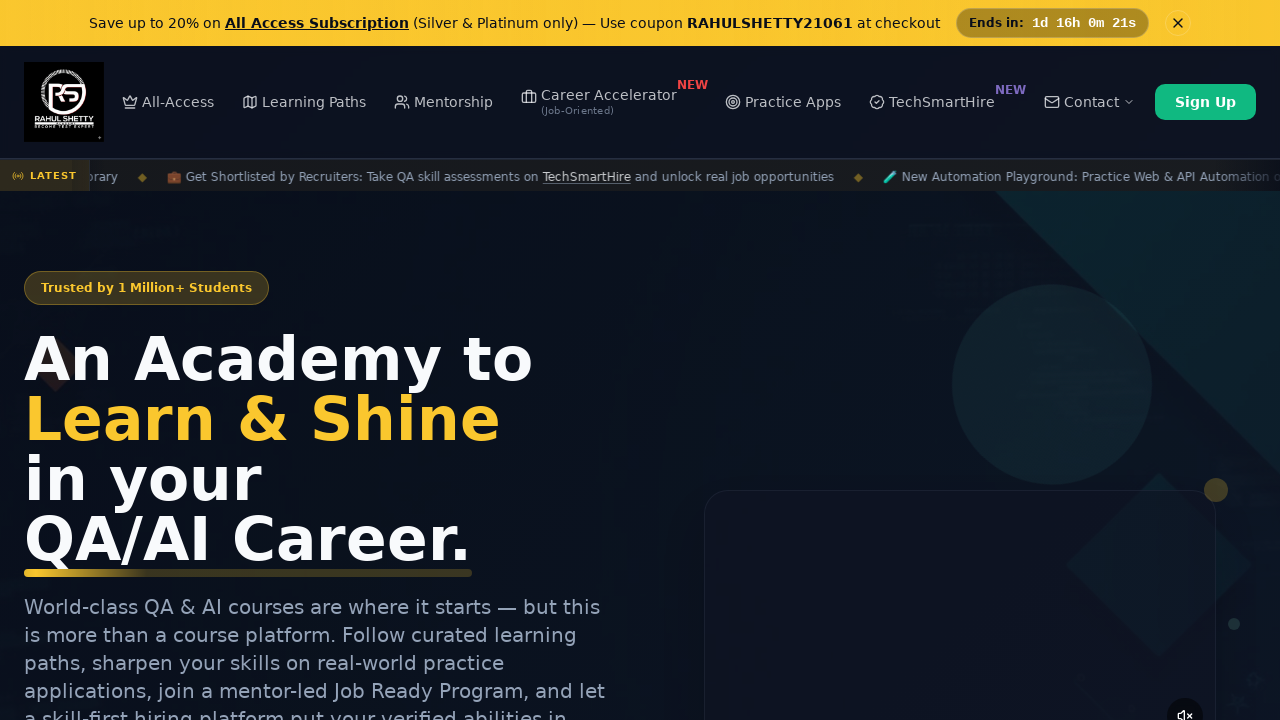

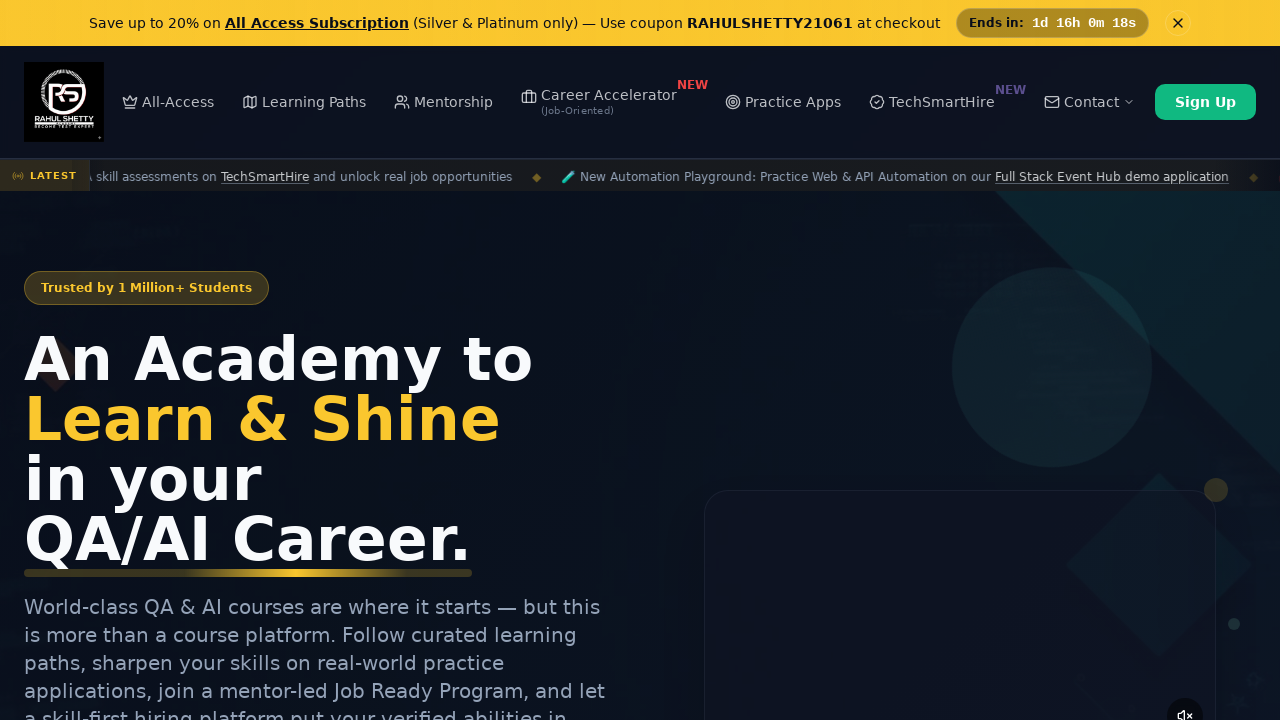